Tests dynamic loading by waiting for loading icon to disappear before verifying hello world text

Starting URL: http://the-internet.herokuapp.com/dynamic_loading/2

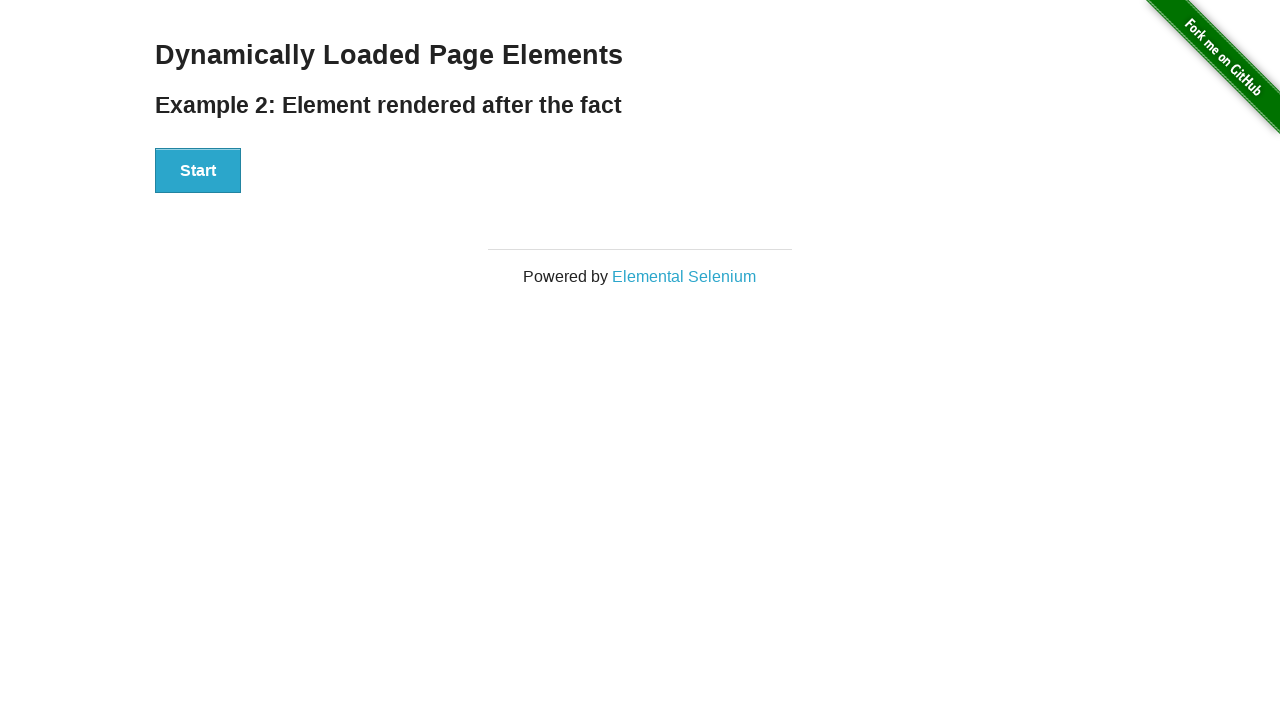

Clicked the Start button at (198, 171) on xpath=//div[@id='start']/button
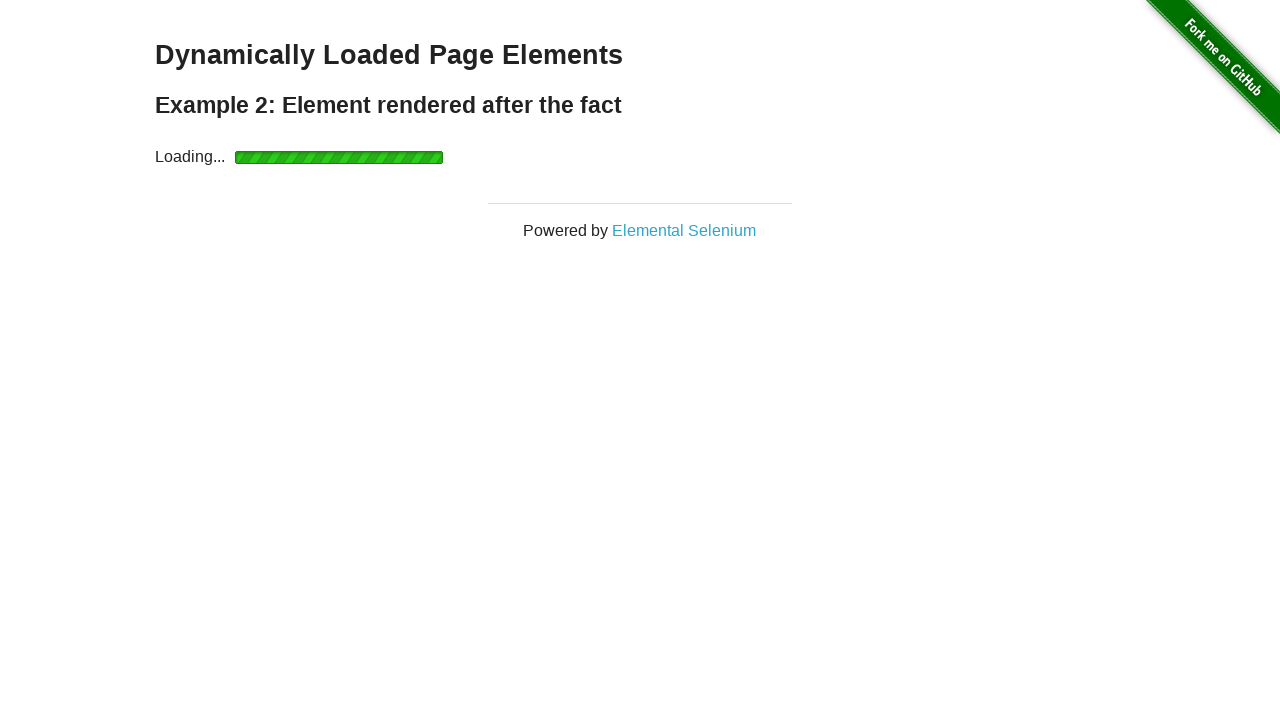

Waited for loading icon to disappear
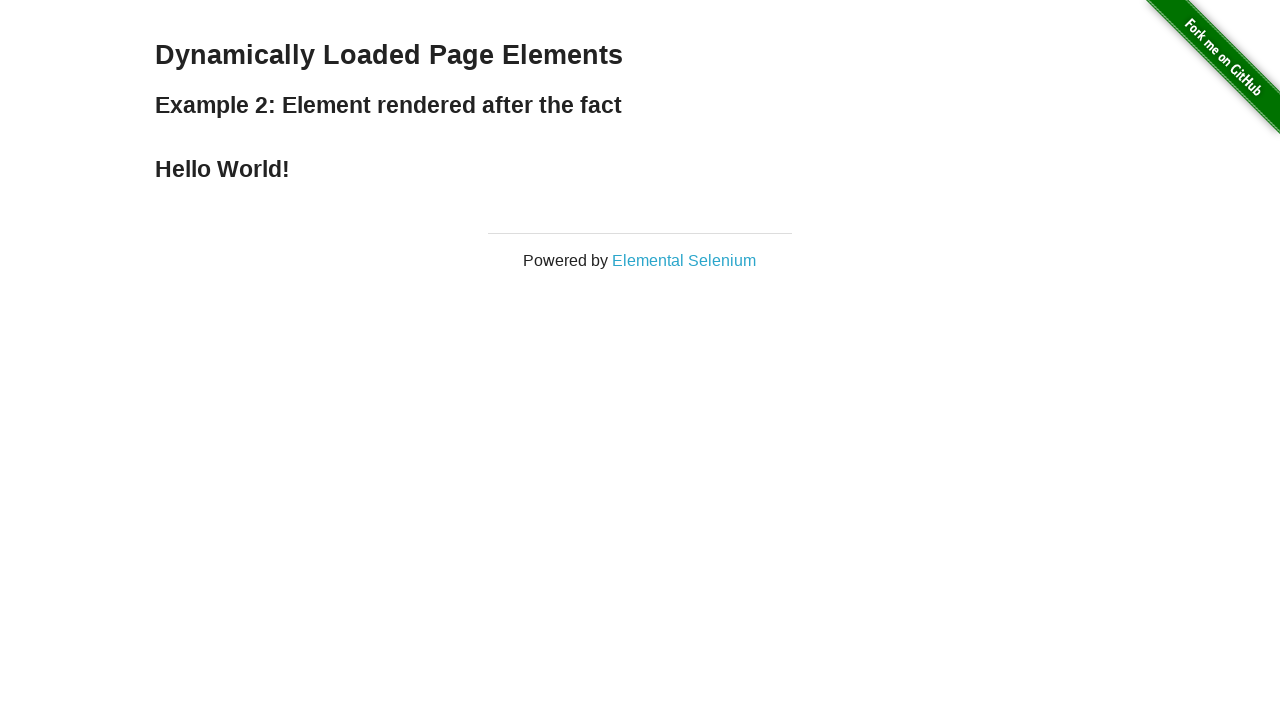

Verified Hello World text is visible
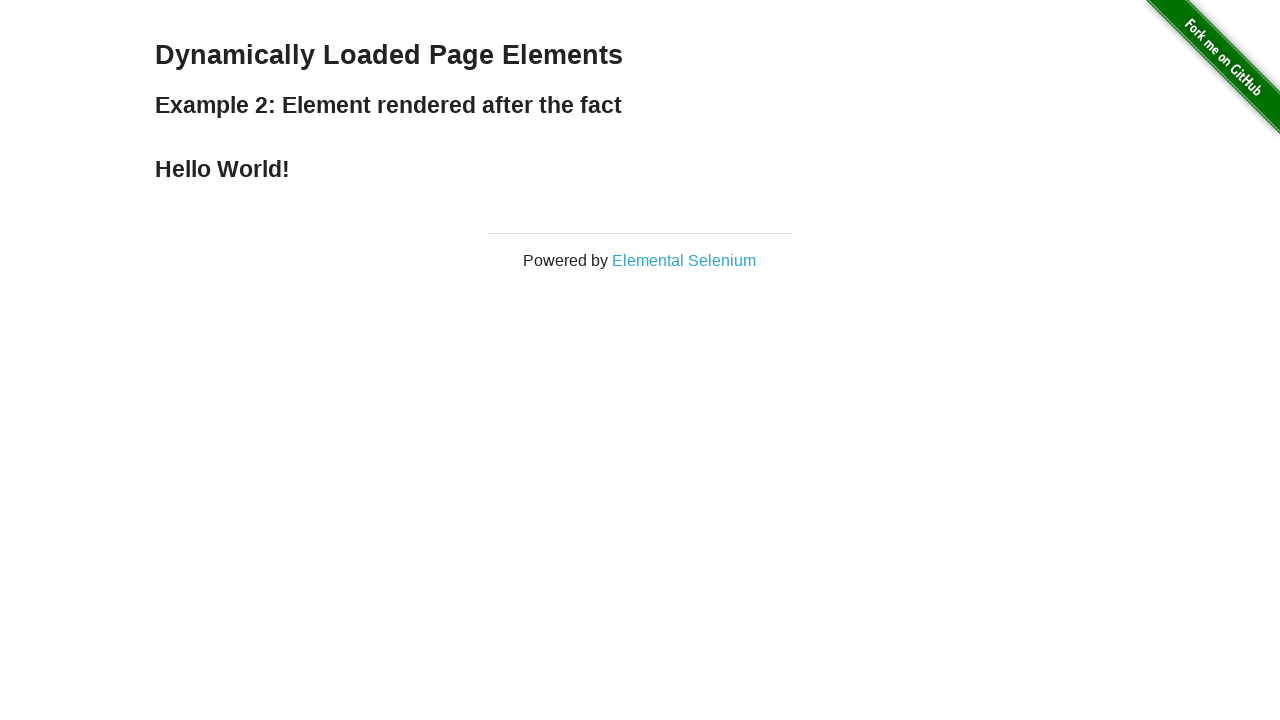

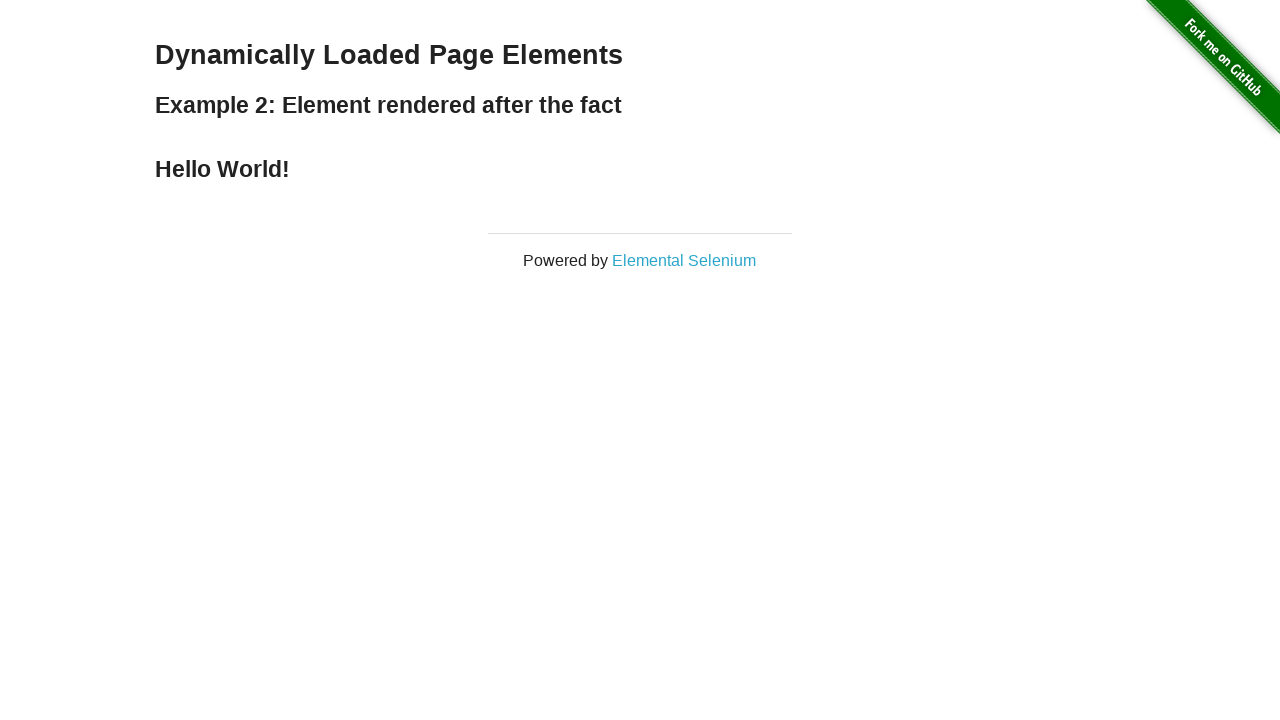